Navigates to the Makers.tech website and verifies the page loads by checking the page title

Starting URL: https://makers.tech

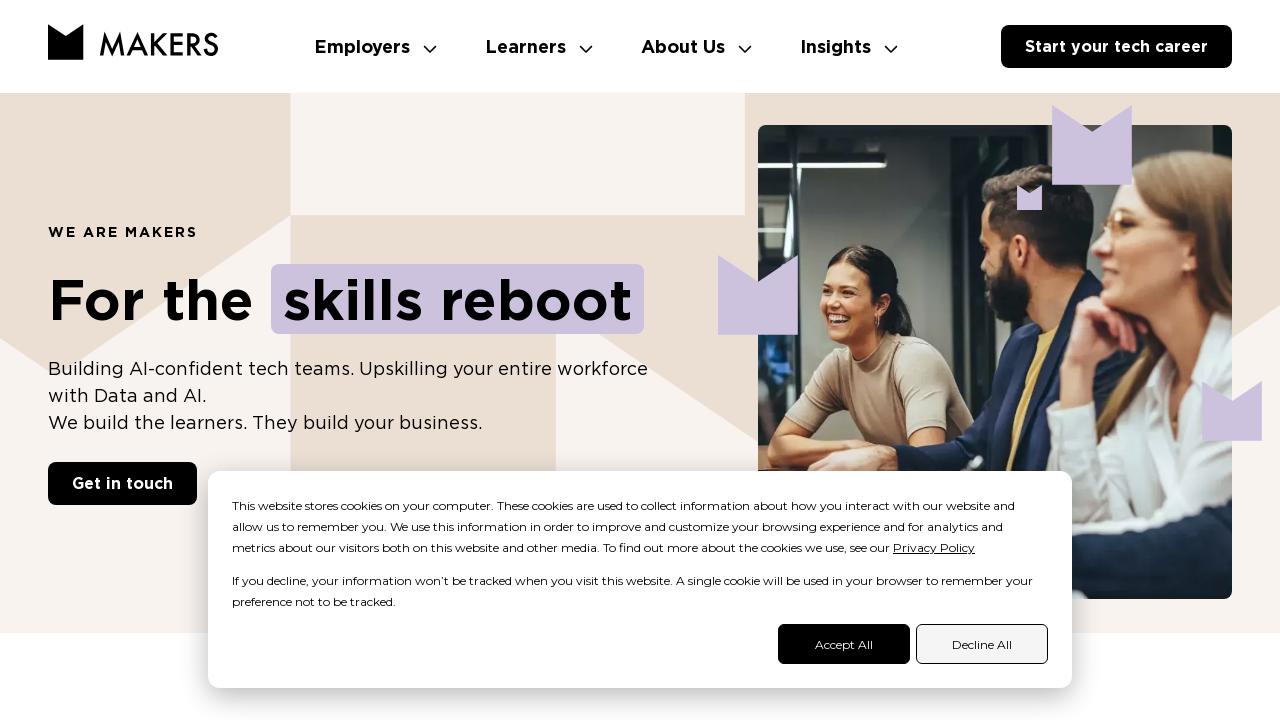

Waited for page to reach domcontentloaded state
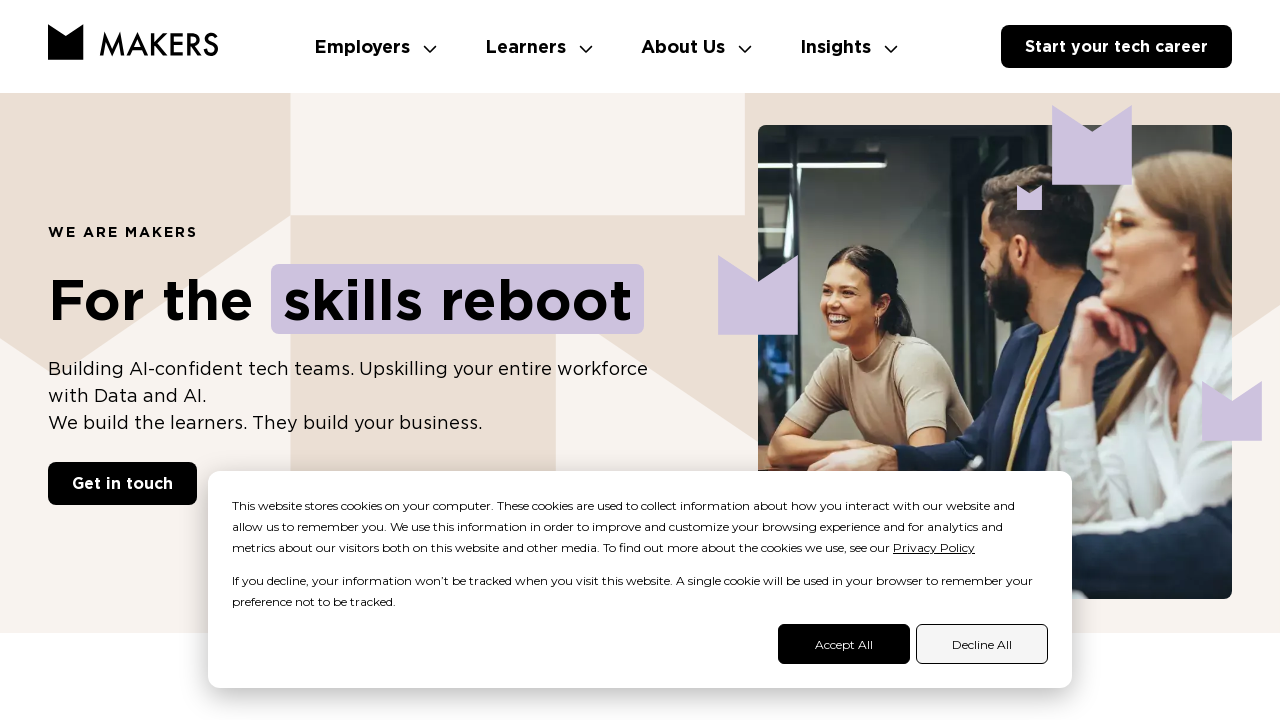

Retrieved page title: 'We are Makers. Building the future.'
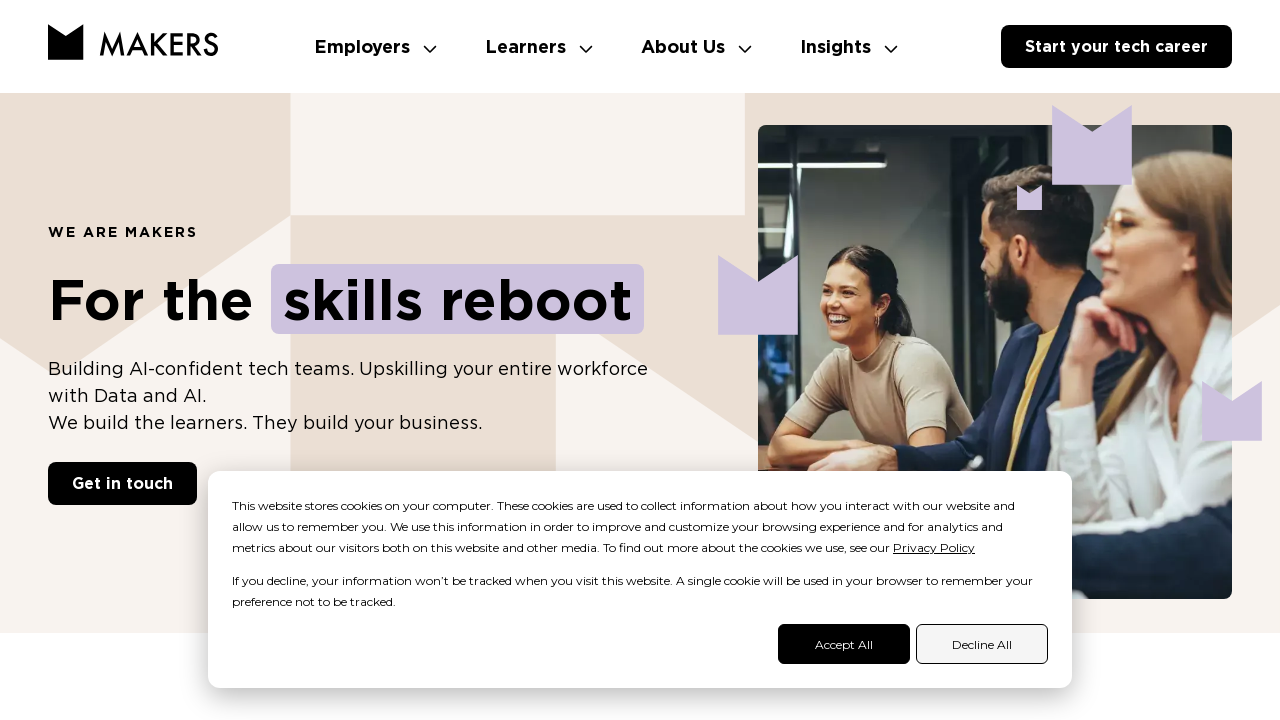

Verified page title is not empty
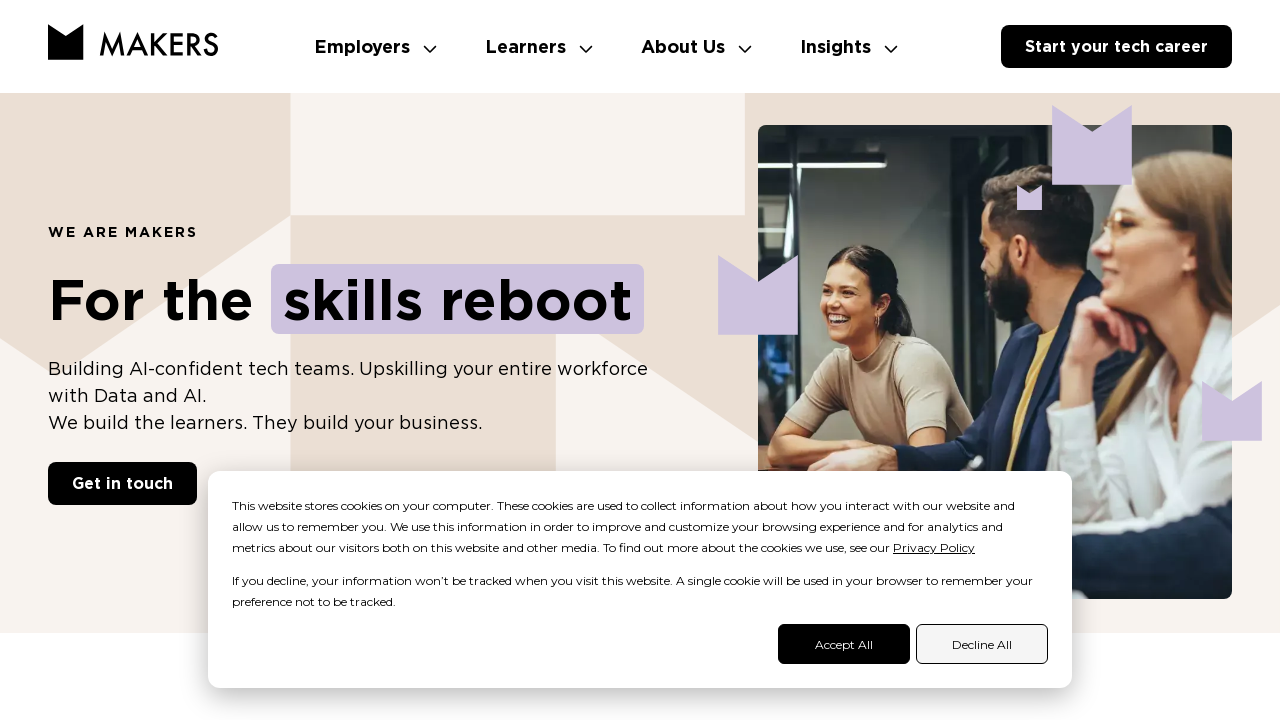

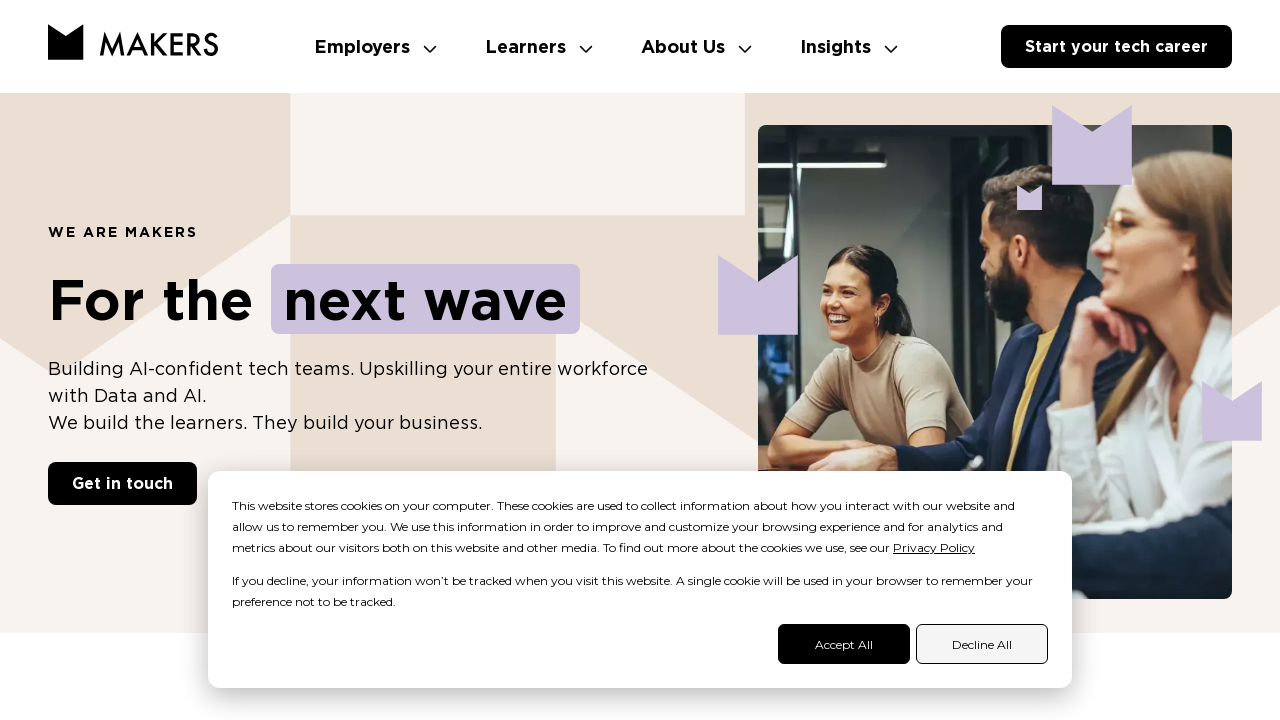